Tests alert handling by clicking a button that triggers a timed alert and accepting it

Starting URL: https://demoqa.com/alerts

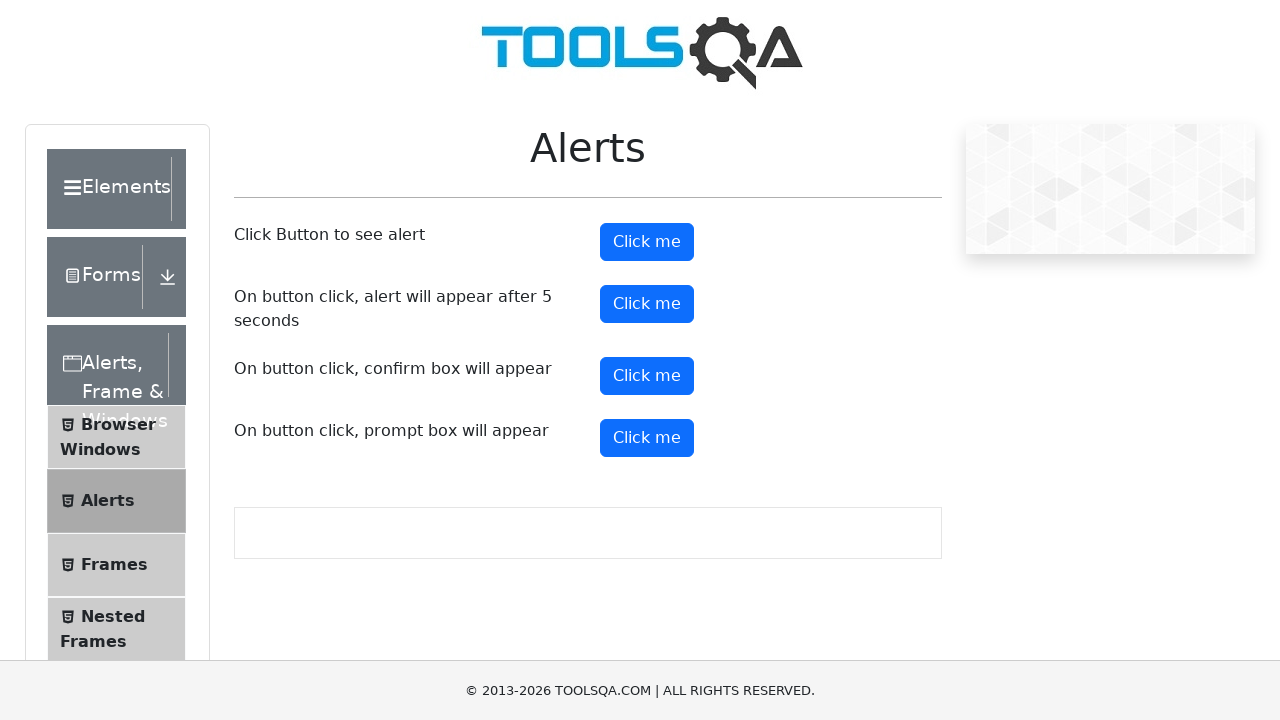

Clicked the timer alert button at (647, 304) on #timerAlertButton
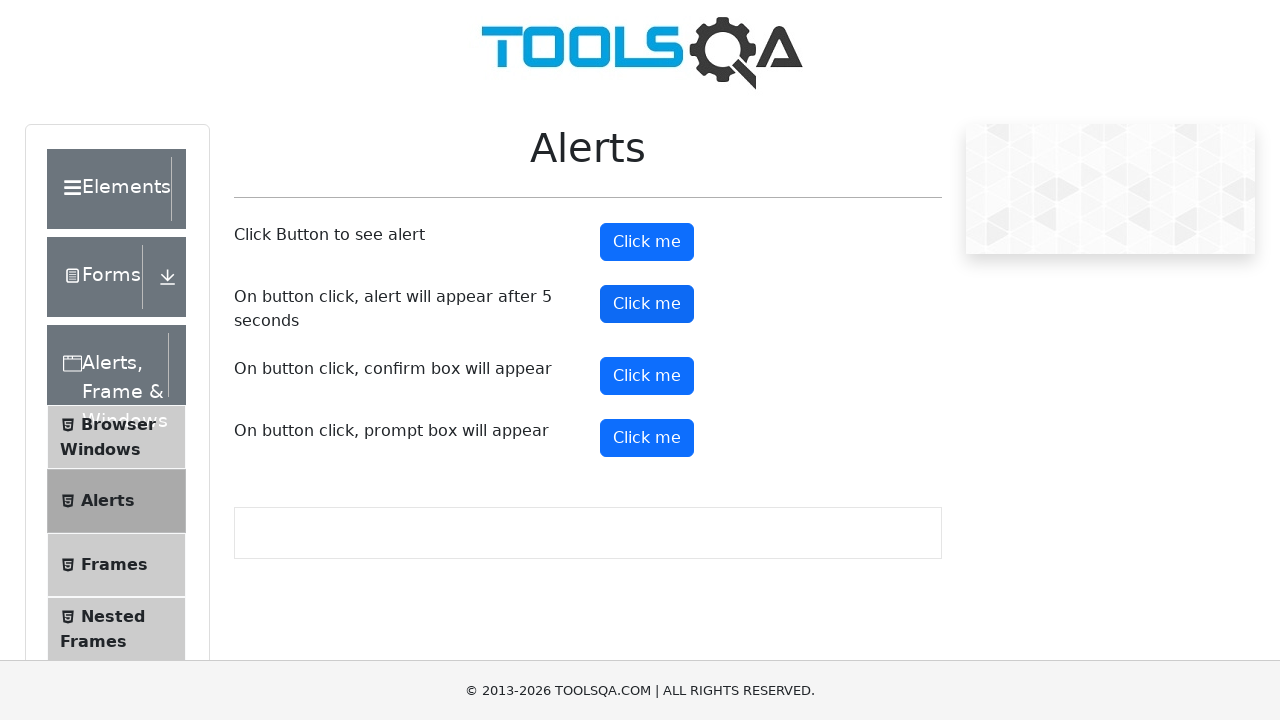

Waited 5500ms for timed alert to appear
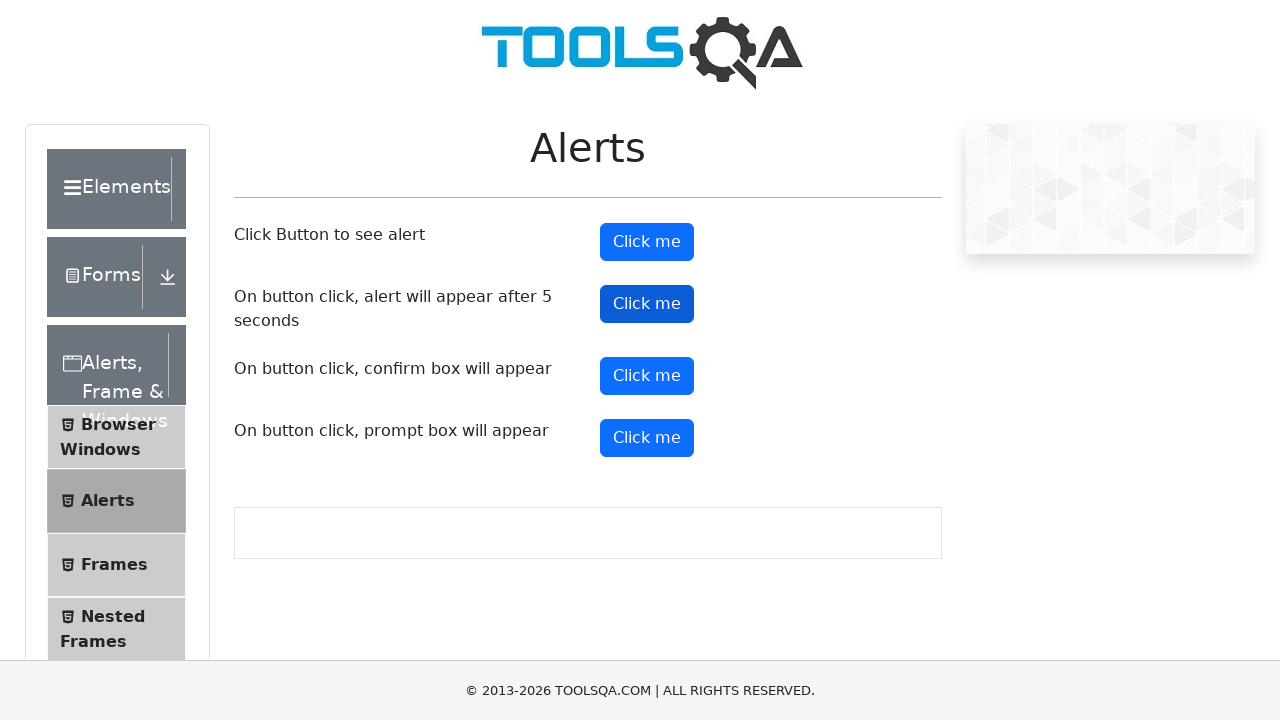

Set up dialog handler to accept alert
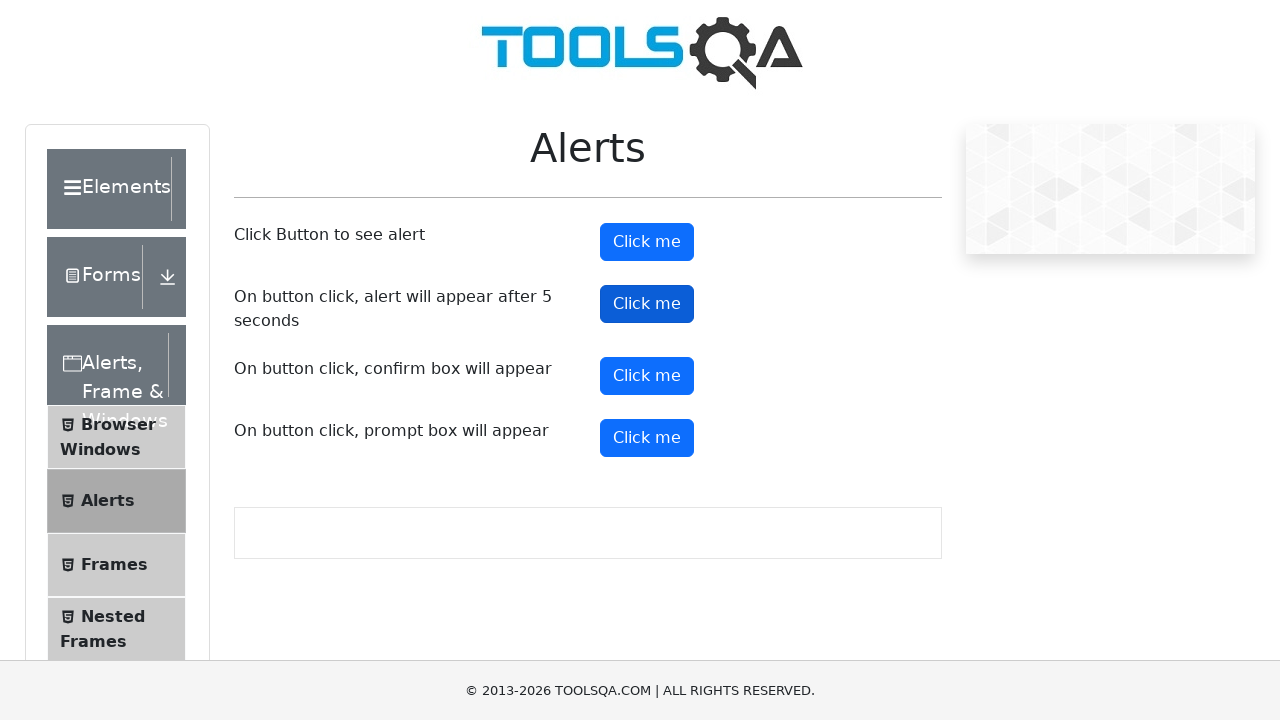

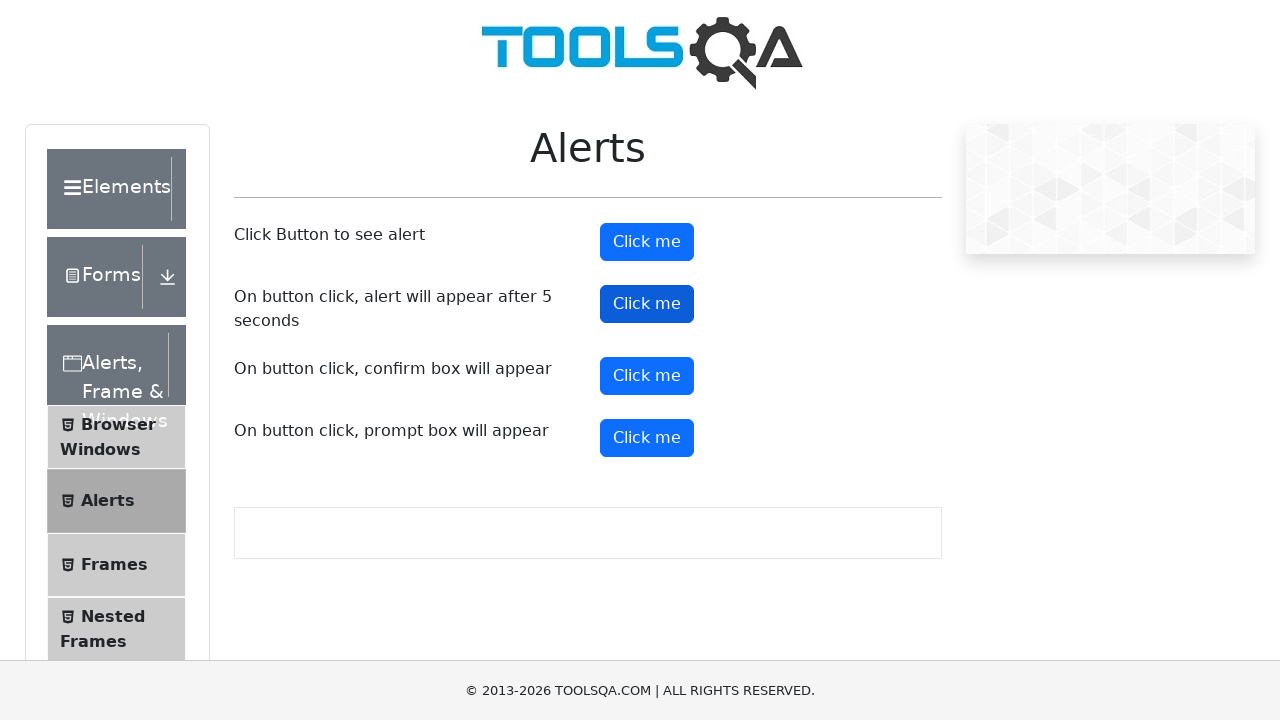